Tests other/special vehicles search functionality by clicking on others section and verifying the page heading

Starting URL: https://www.yad2.co.il/vehicles

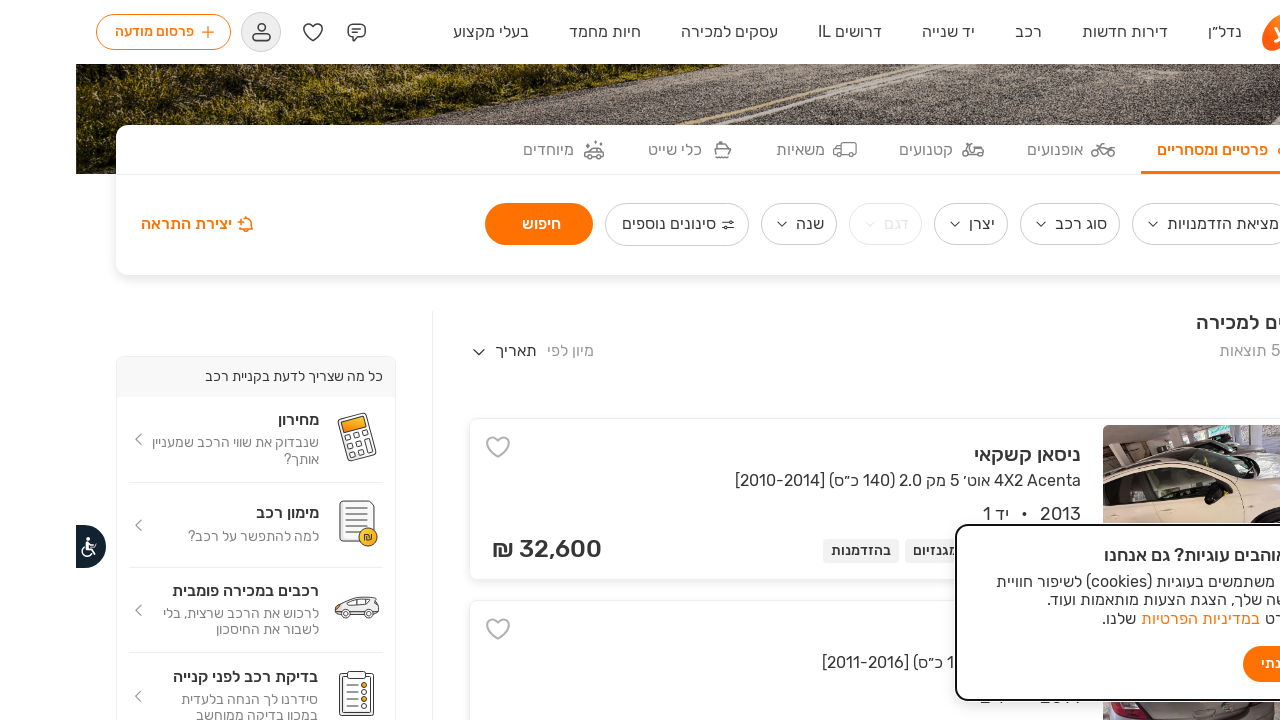

Clicked on others/special vehicles link at (488, 150) on (//a[@href='/vehicles/other#search'])[1]
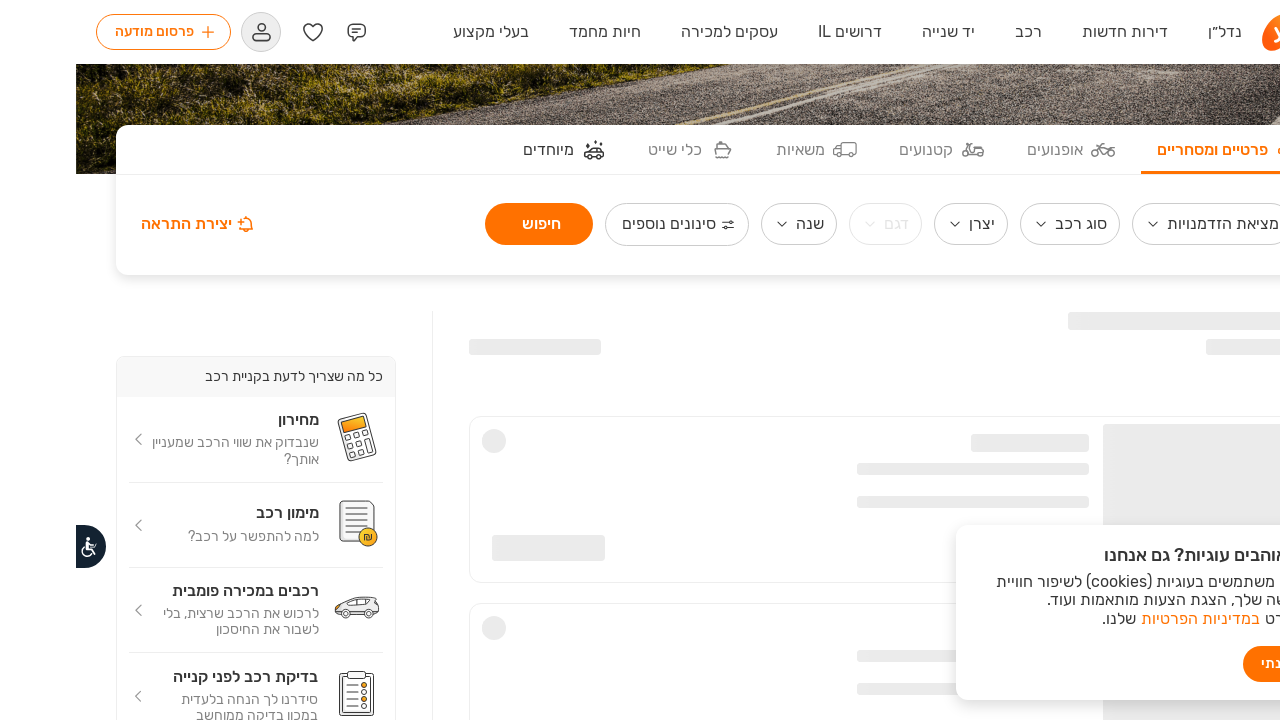

Waited for search results heading to load
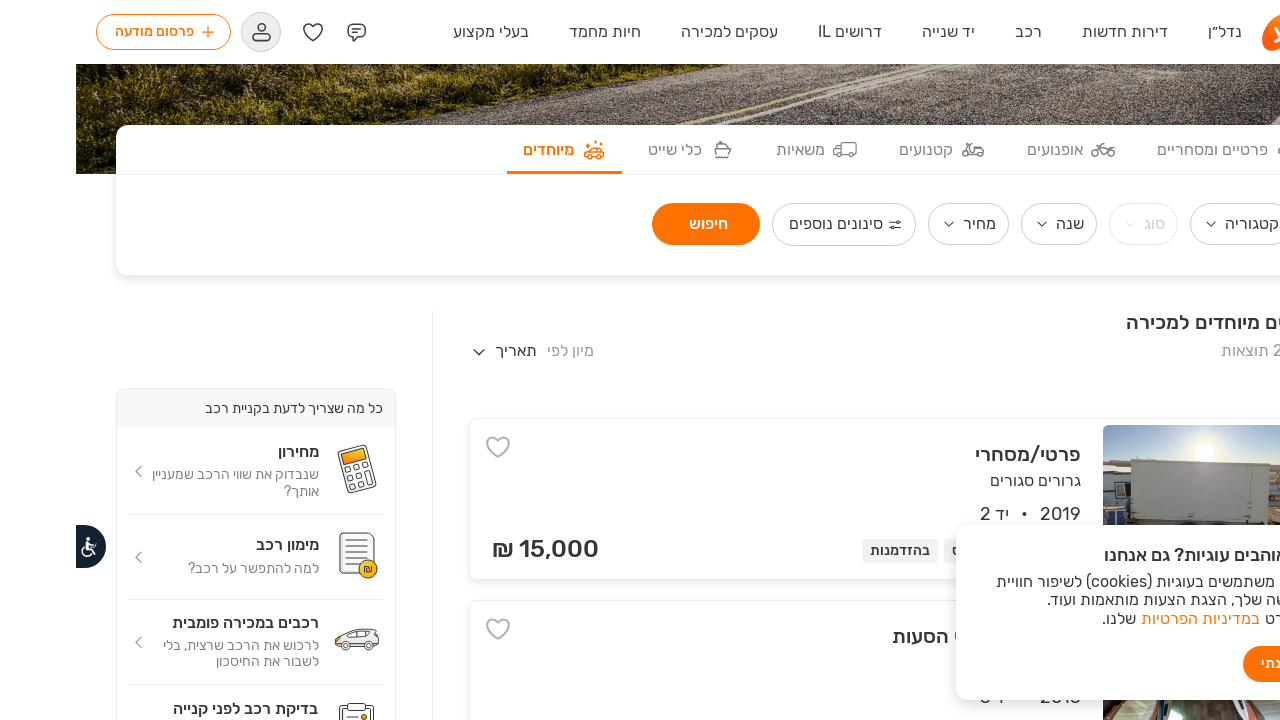

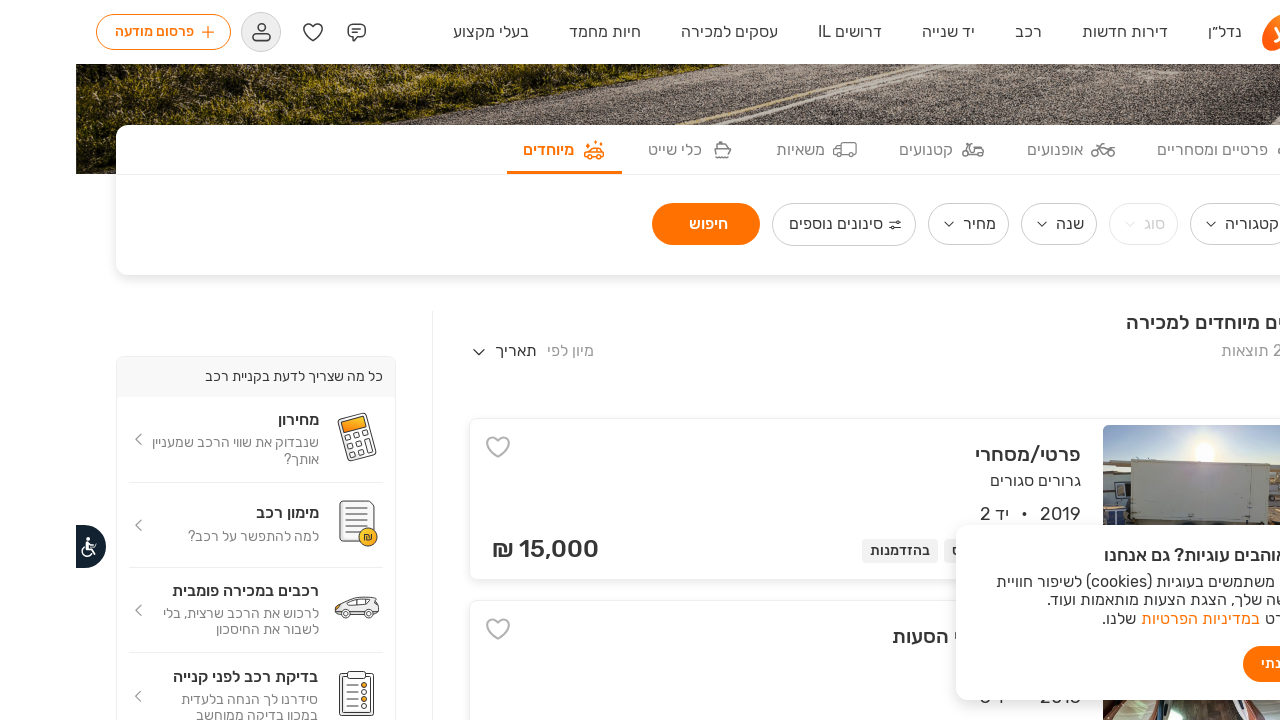